Tests dynamic control removal functionality by clicking the Remove button and verifying the success message appears

Starting URL: https://the-internet.herokuapp.com/dynamic_controls

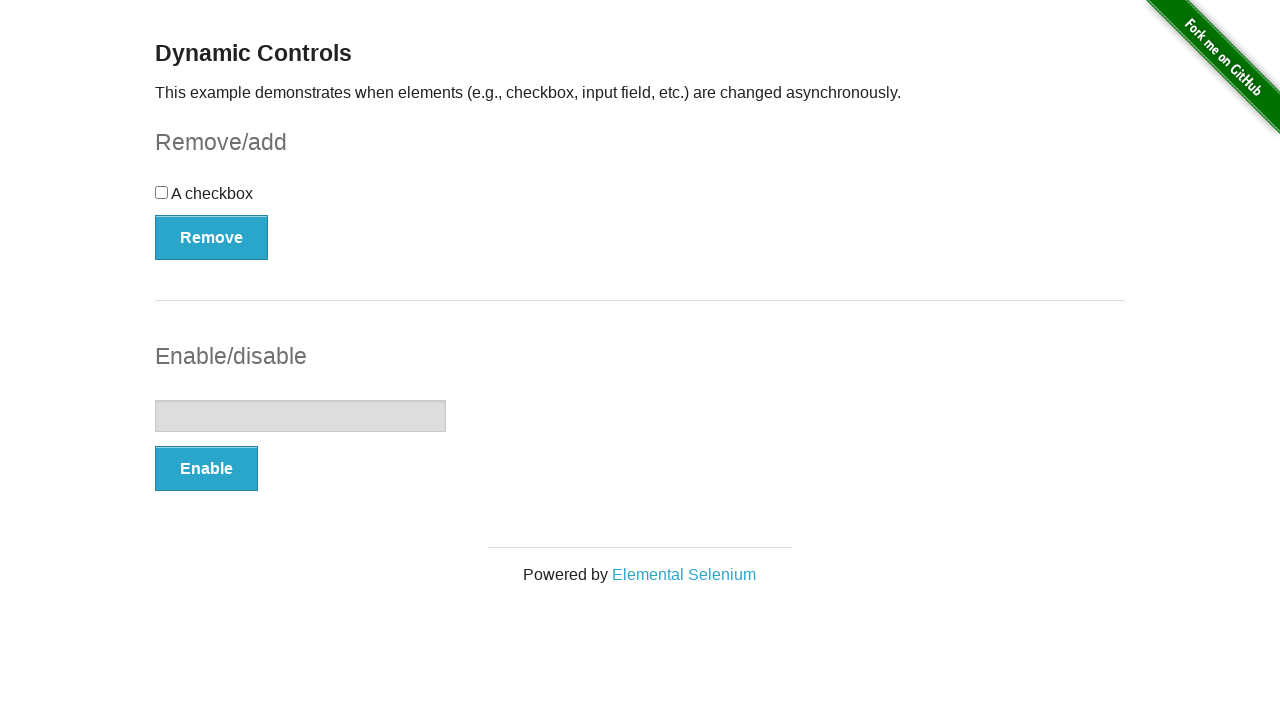

Clicked the Remove button to trigger dynamic element removal at (212, 237) on text='Remove'
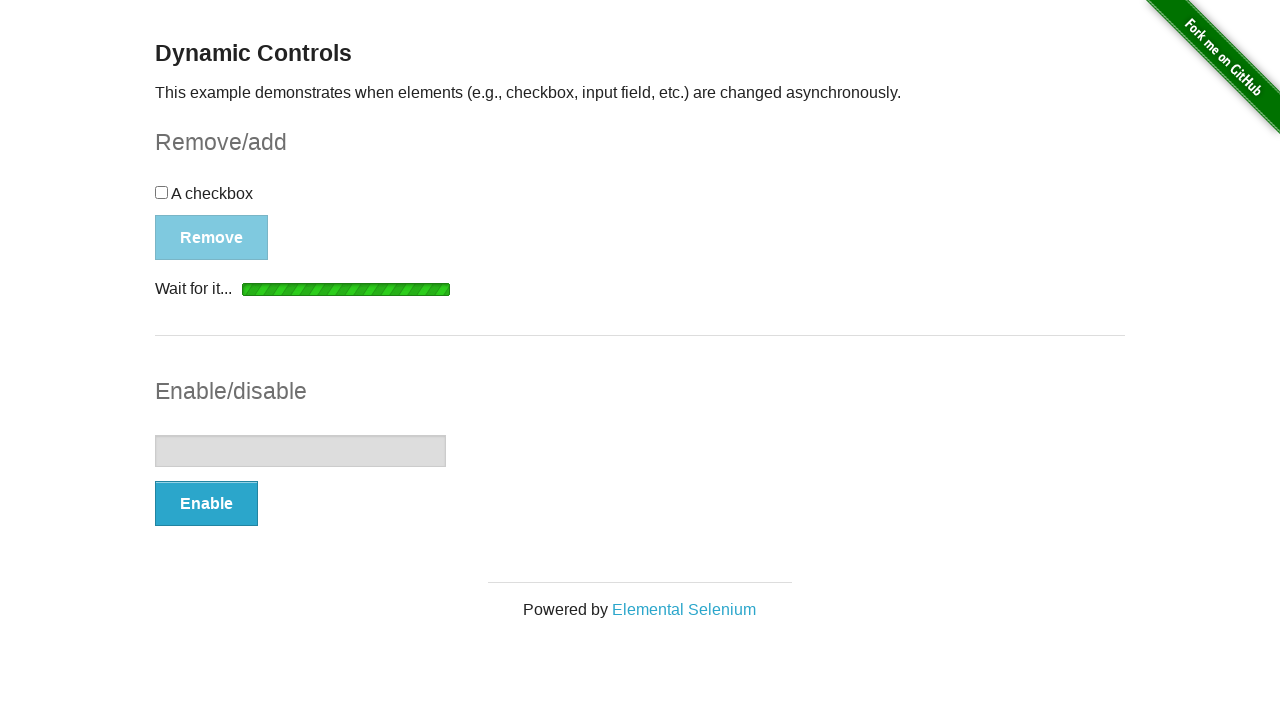

Verified the 'It's gone!' success message appeared
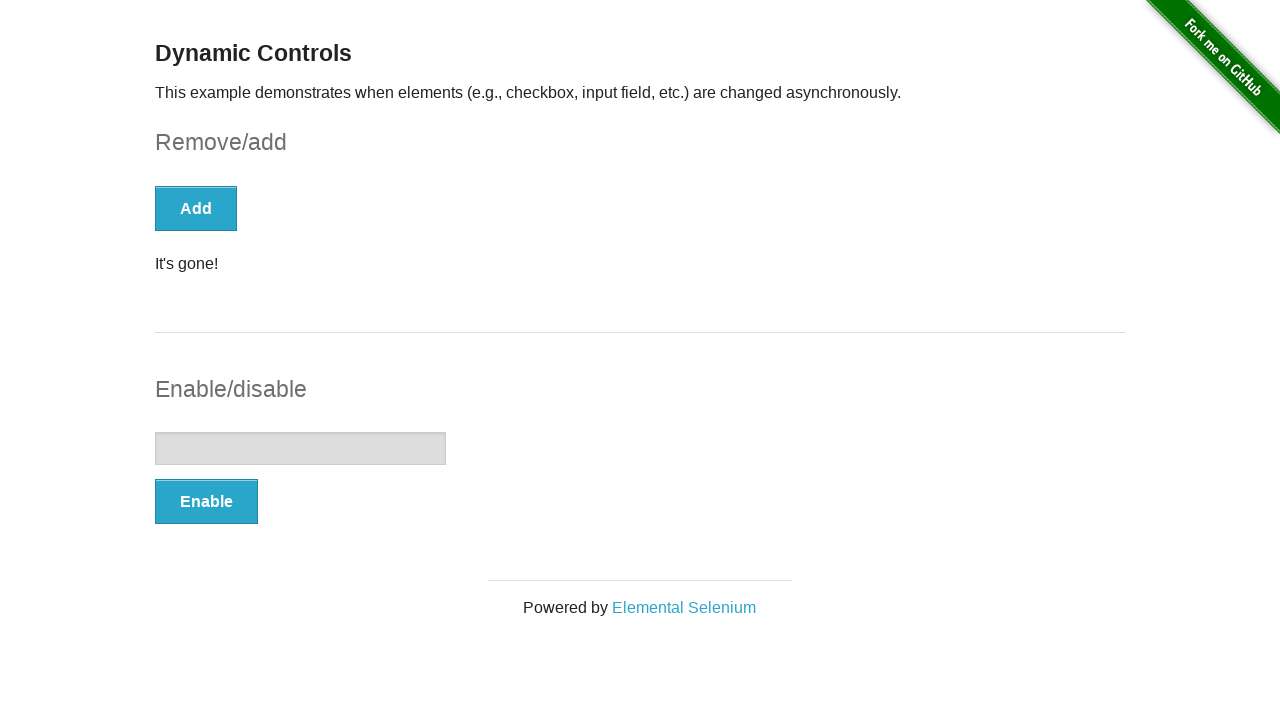

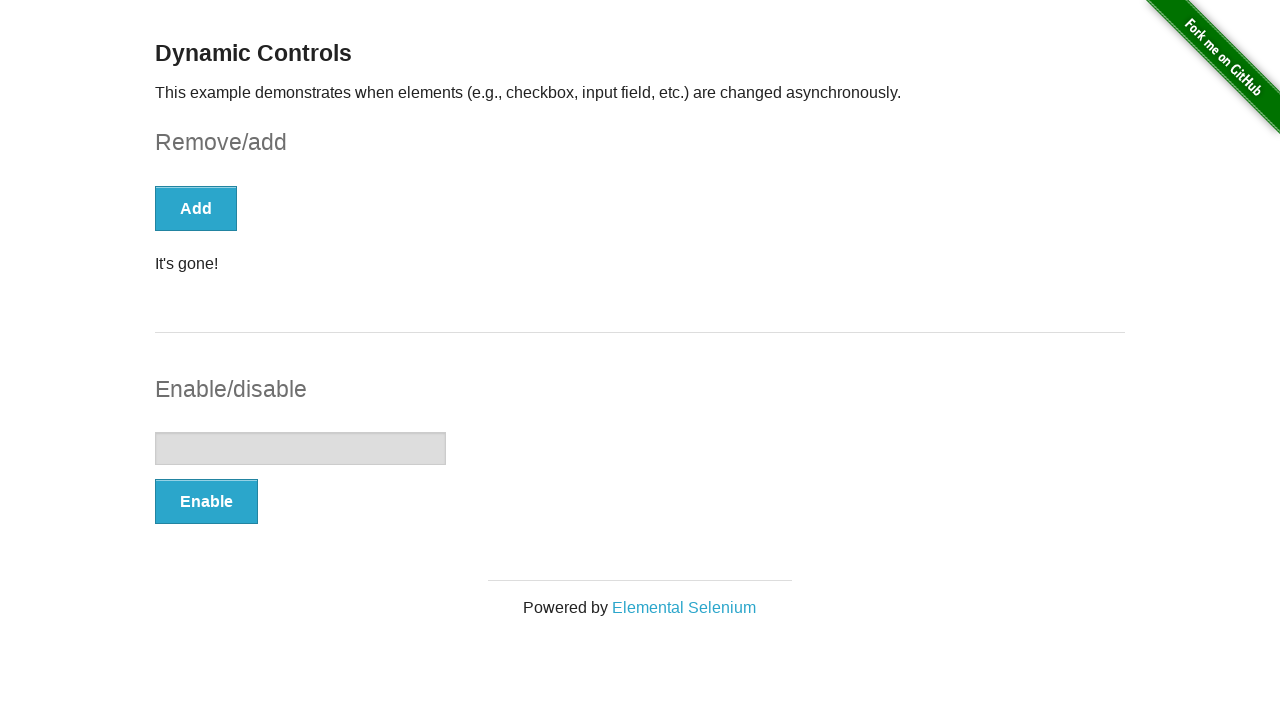